Tests the contact form functionality by navigating to the Contact page, filling in the form fields (name, email, subject, message), and submitting the form to verify successful submission.

Starting URL: https://alchemy.hguy.co/lms

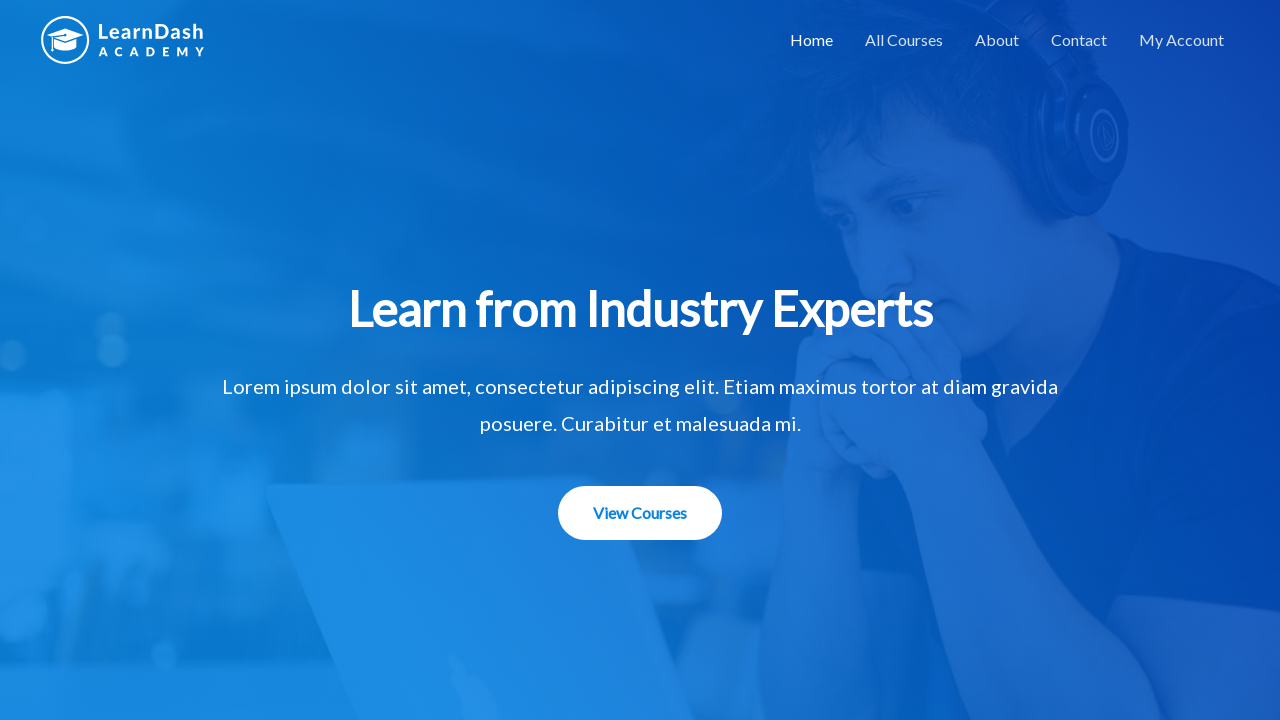

Clicked on Contact menu link at (1079, 40) on a:text('Contact')
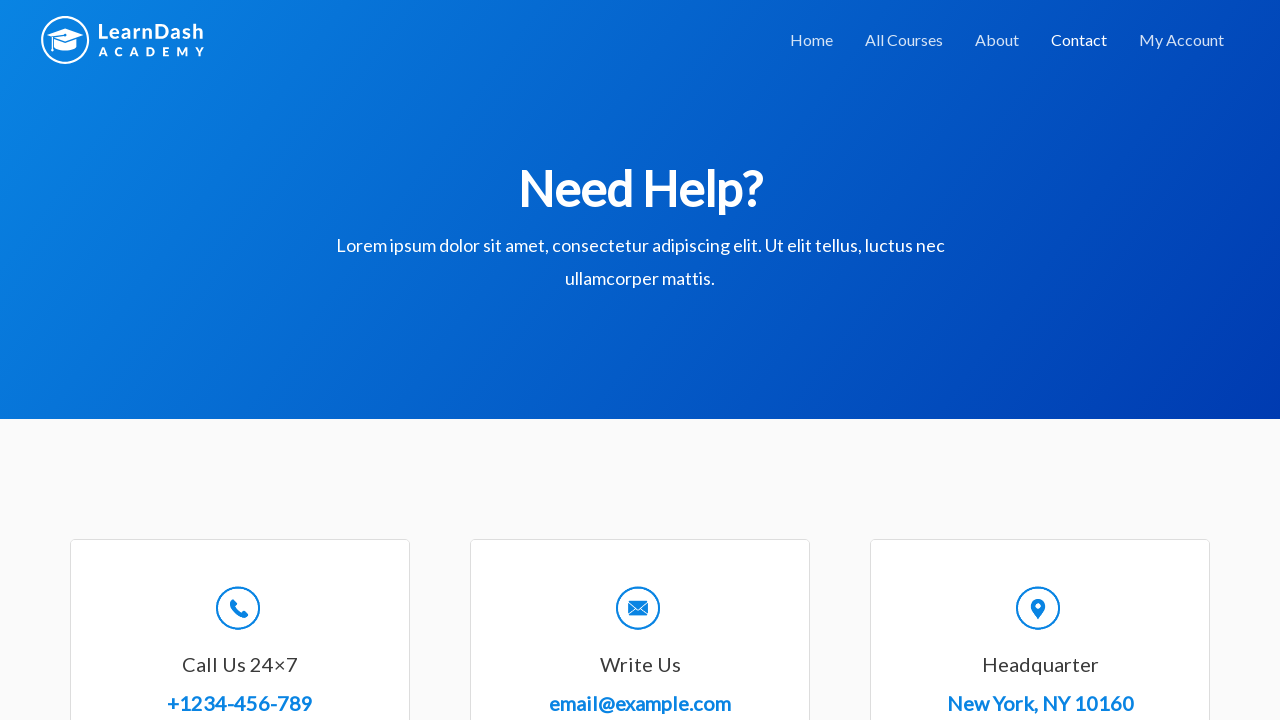

Contact form loaded successfully
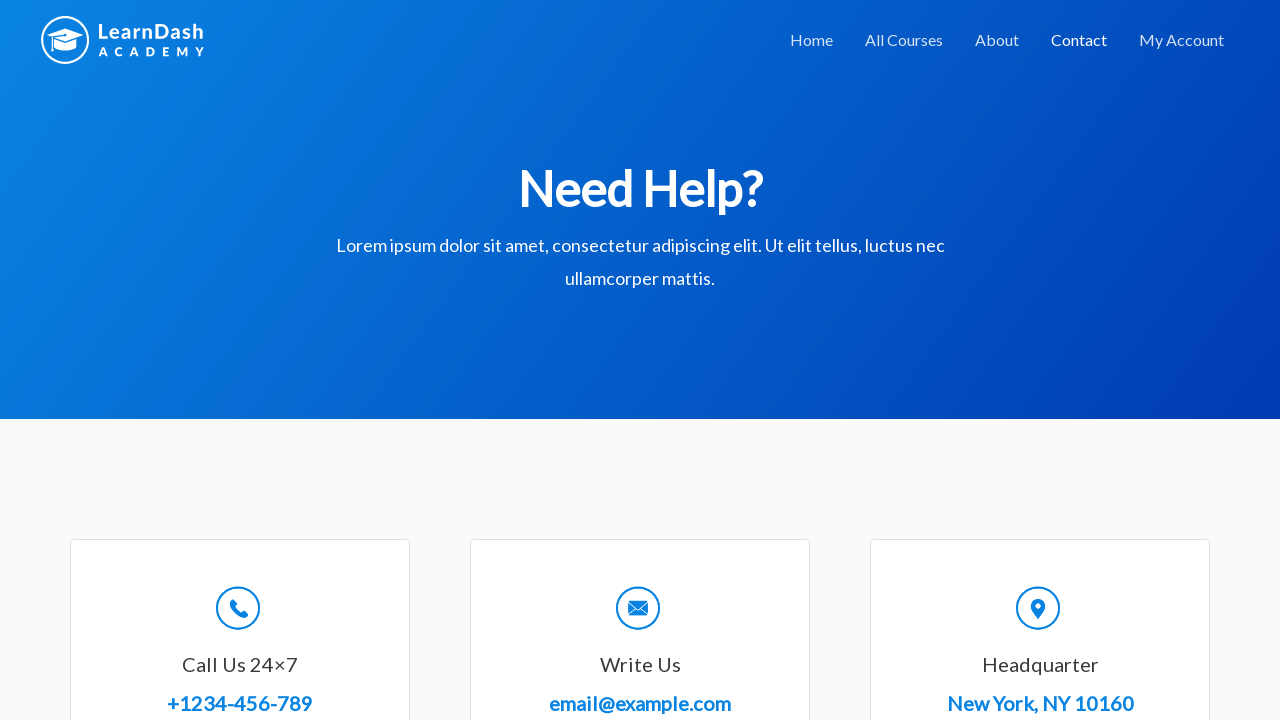

Filled in full name field with 'Marcus Chen' on #wpforms-8-field_0
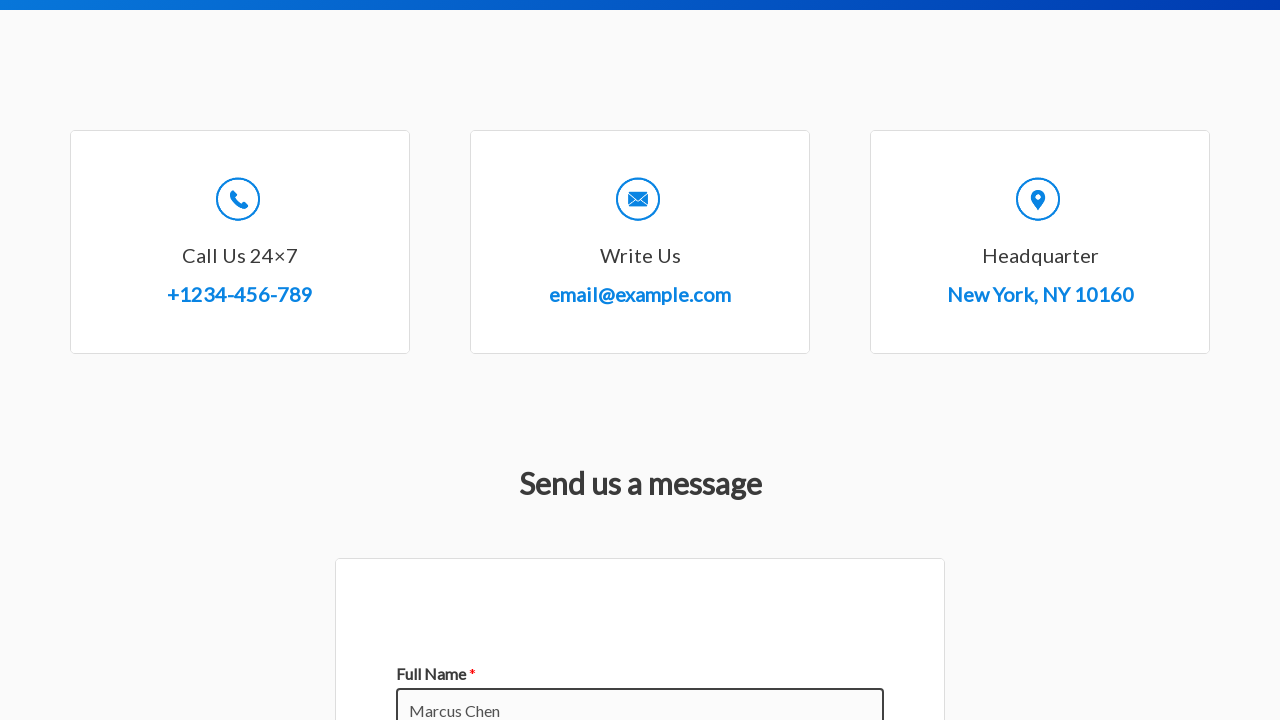

Filled in email field with 'marcus.chen@testmail.com' on #wpforms-8-field_1
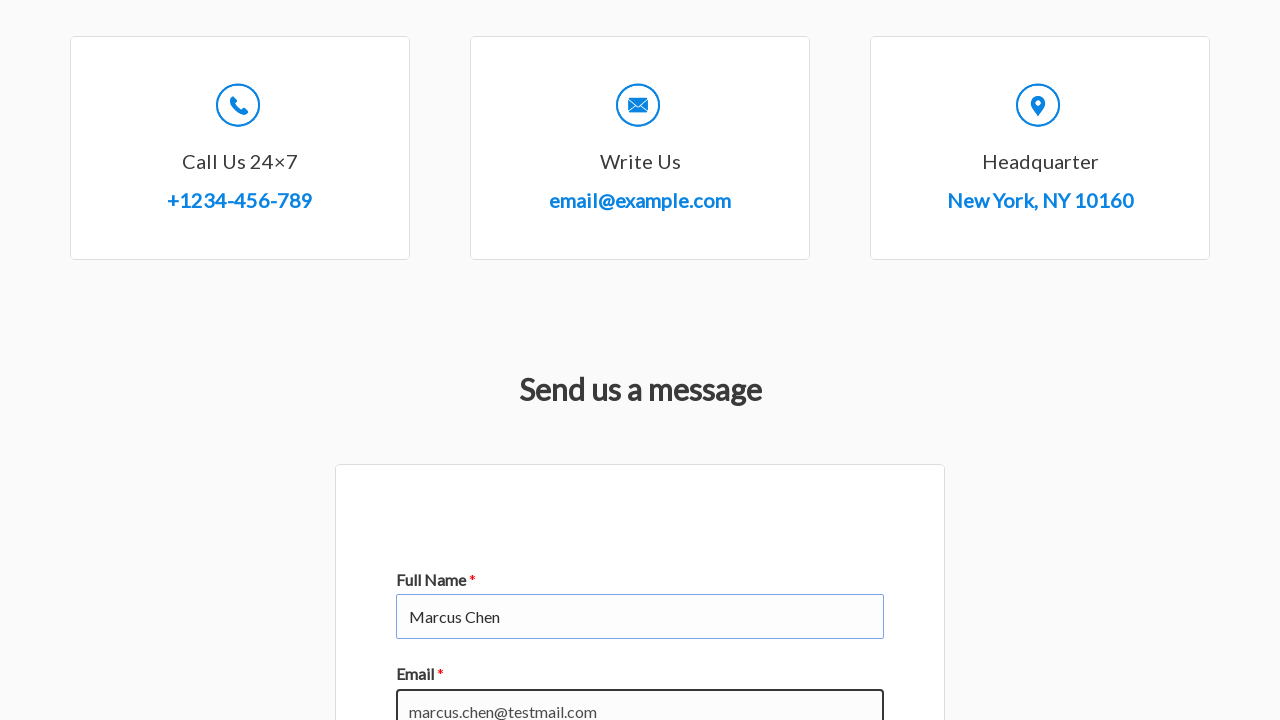

Filled in subject field with 'Inquiry About Course Materials' on #wpforms-8-field_3
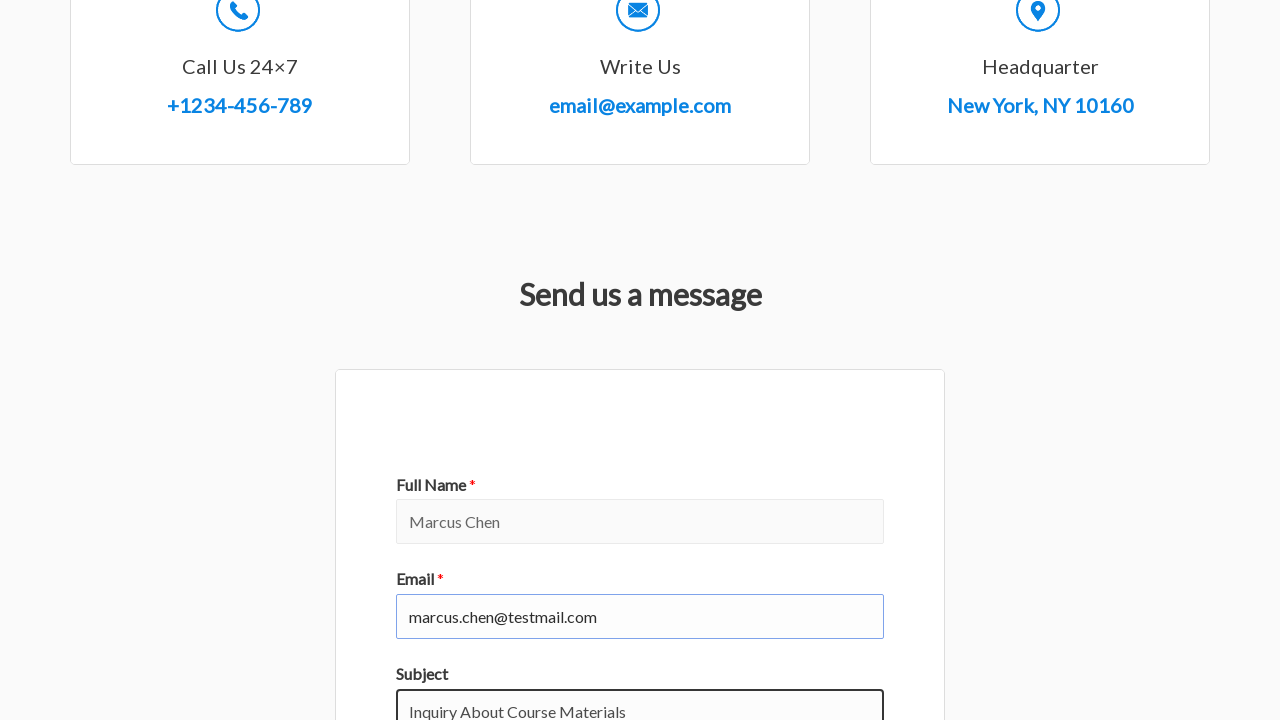

Filled in message field with test automation message on #wpforms-8-field_2
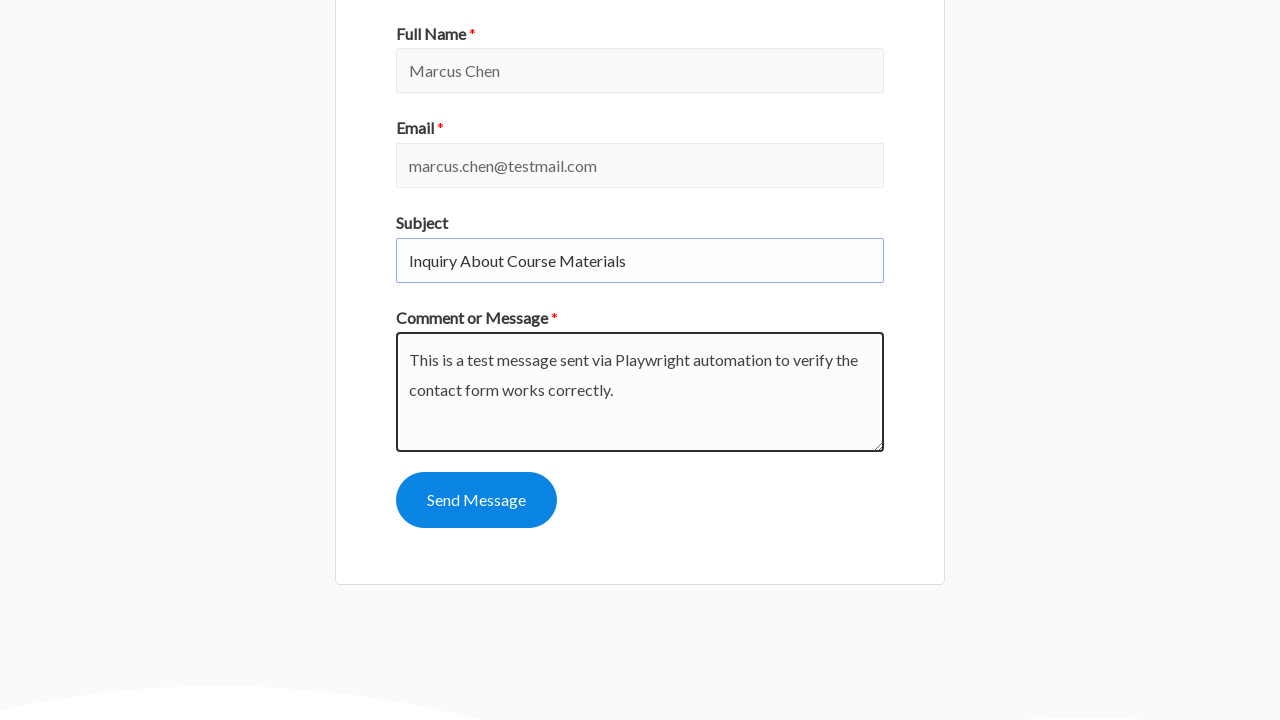

Clicked submit button to send contact form at (476, 500) on #wpforms-submit-8
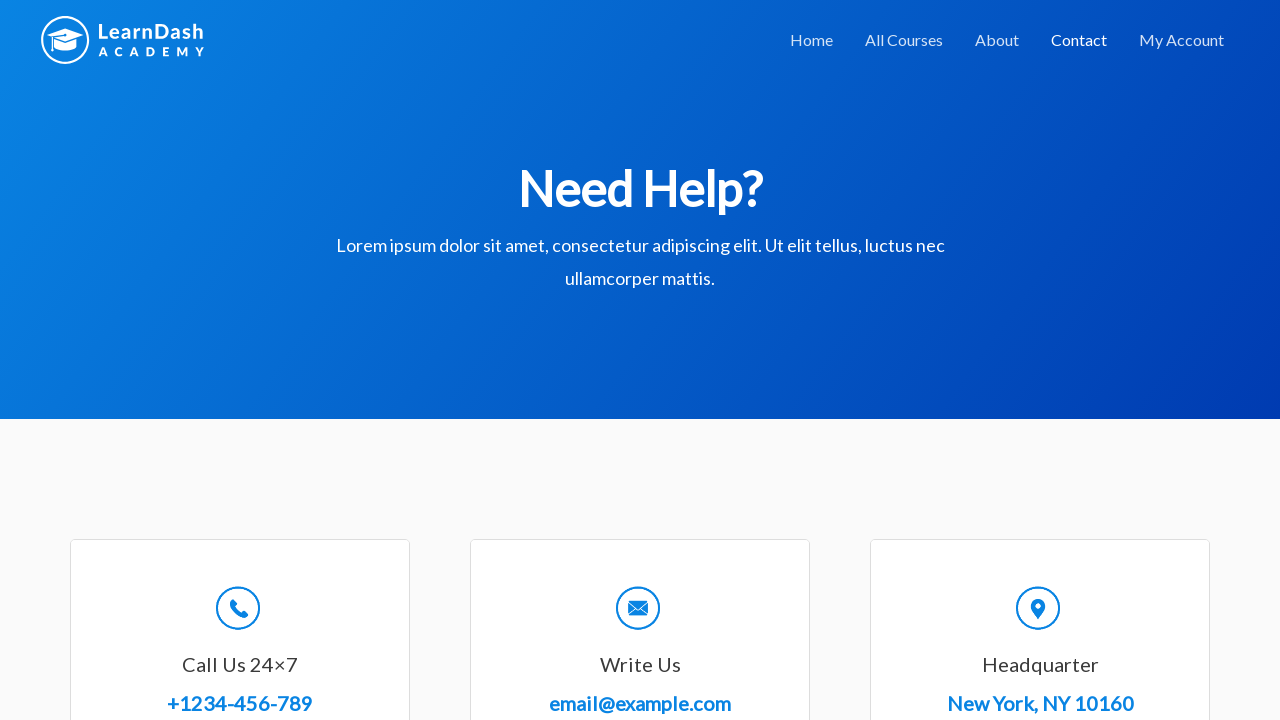

Contact form submission successful - confirmation message appeared
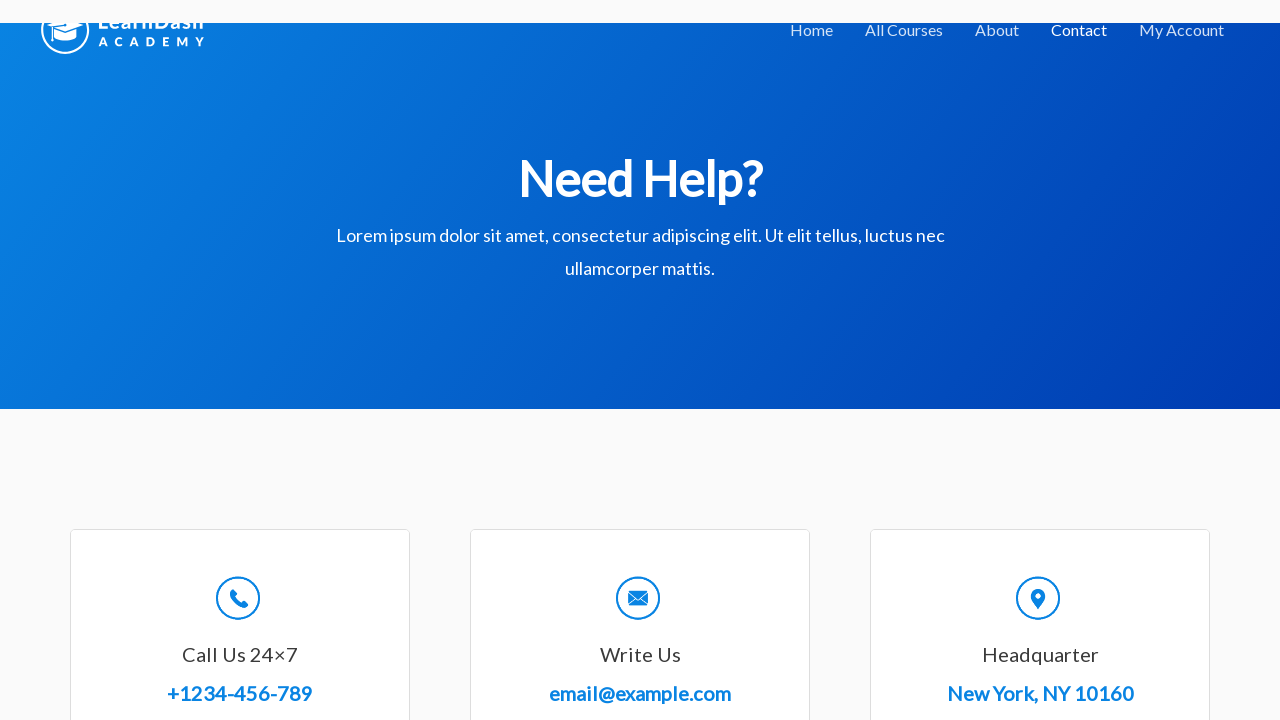

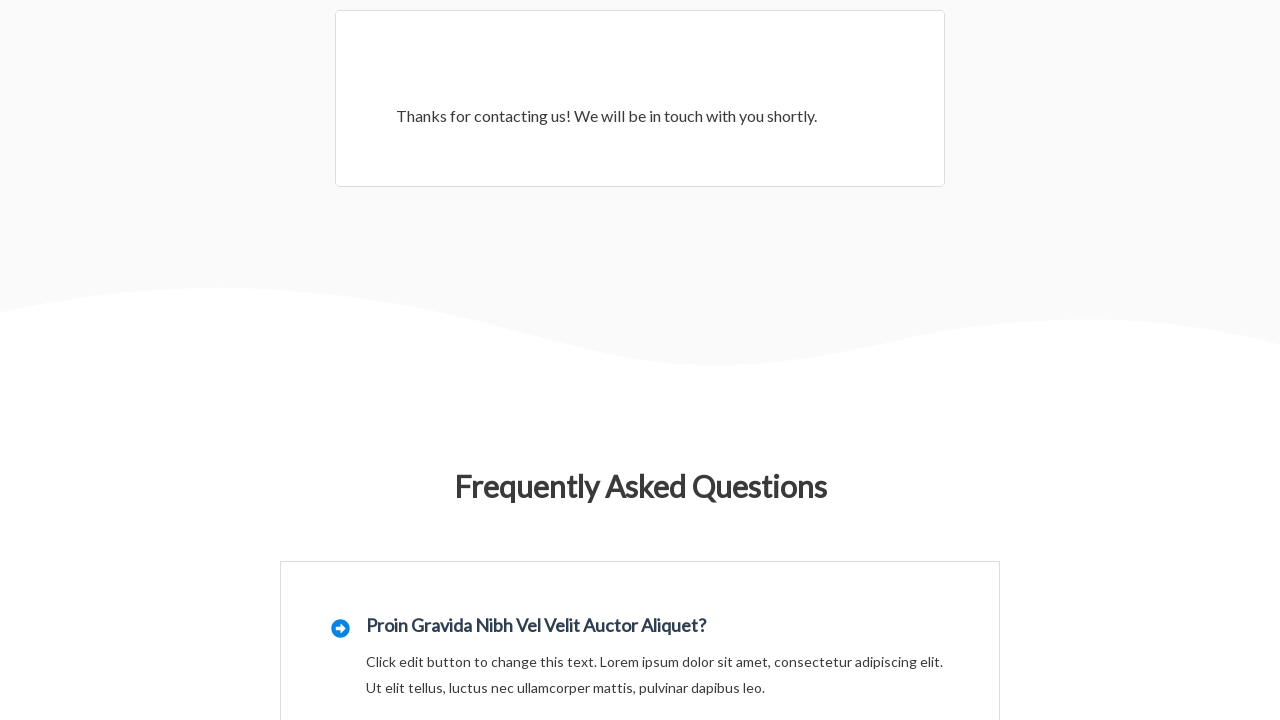